Navigates to wisequarter.com and verifies that the page title contains "Wise Quarter"

Starting URL: https://wisequarter.com

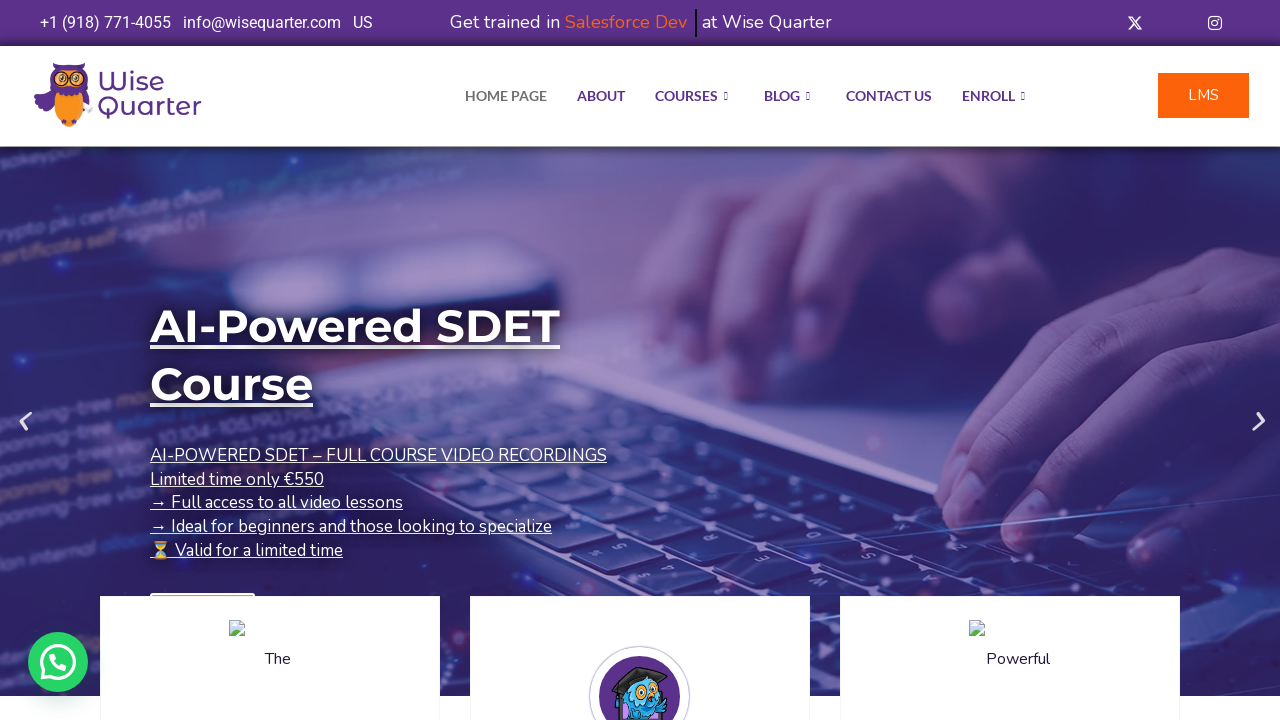

Verified that page title contains 'Wise Quarter'
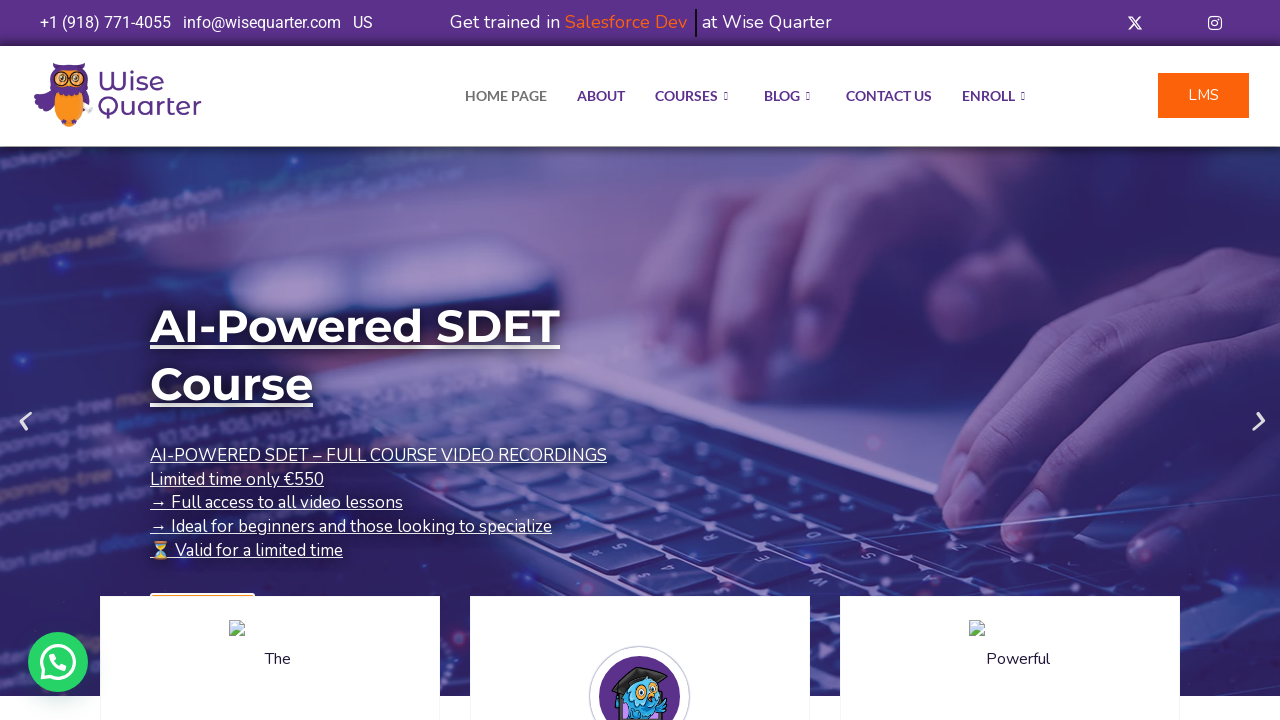

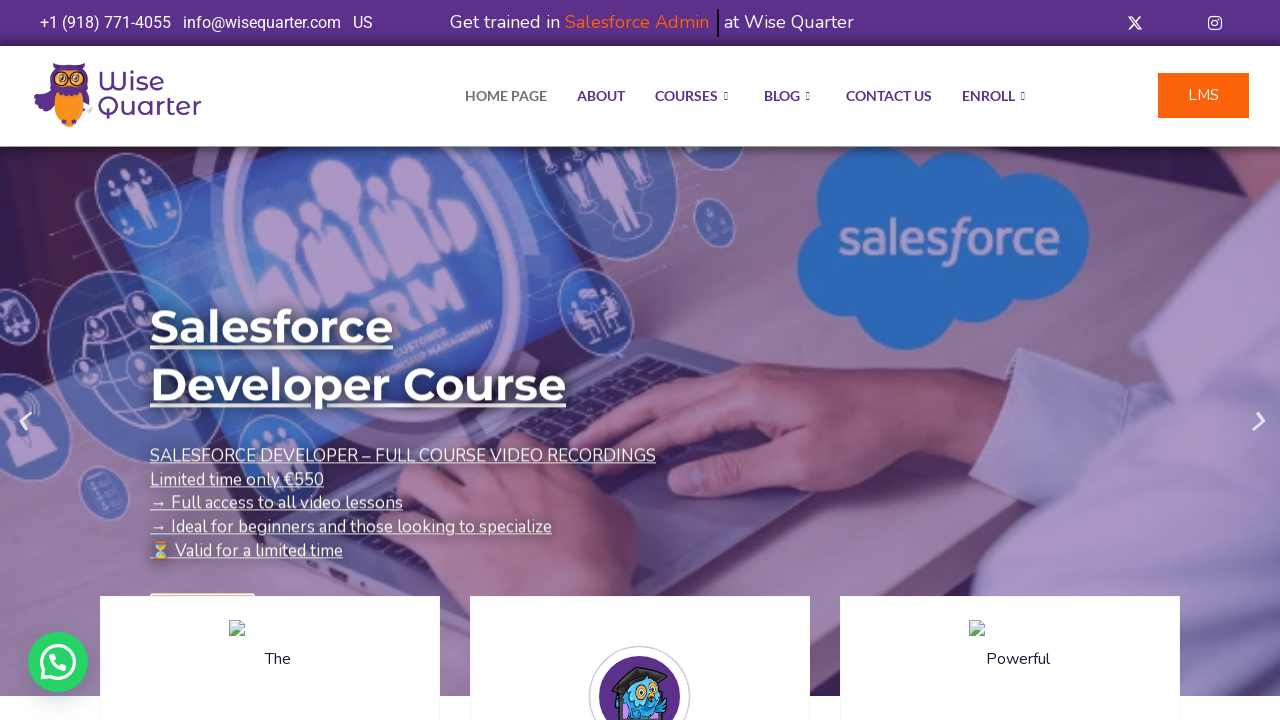